Tests multi-select dropdown functionality by selecting and deselecting multiple options from a superhero dropdown

Starting URL: https://letcode.in/dropdowns

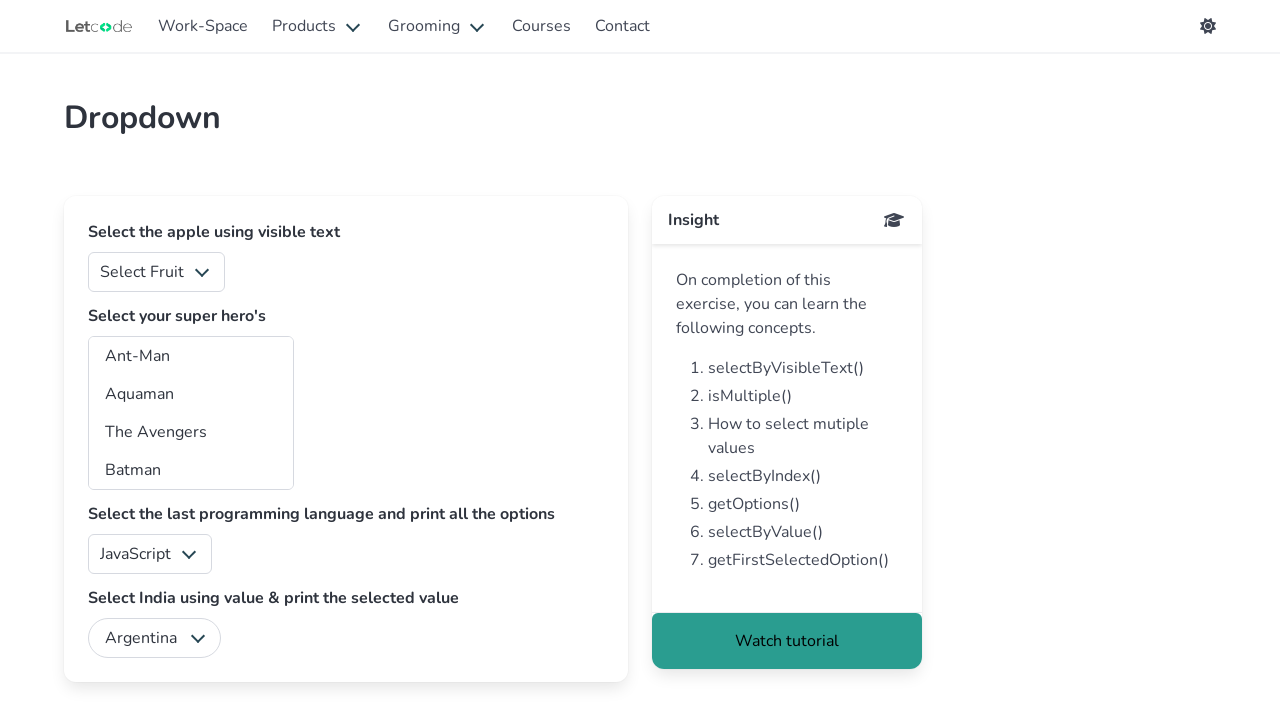

Located multi-select superhero dropdown element
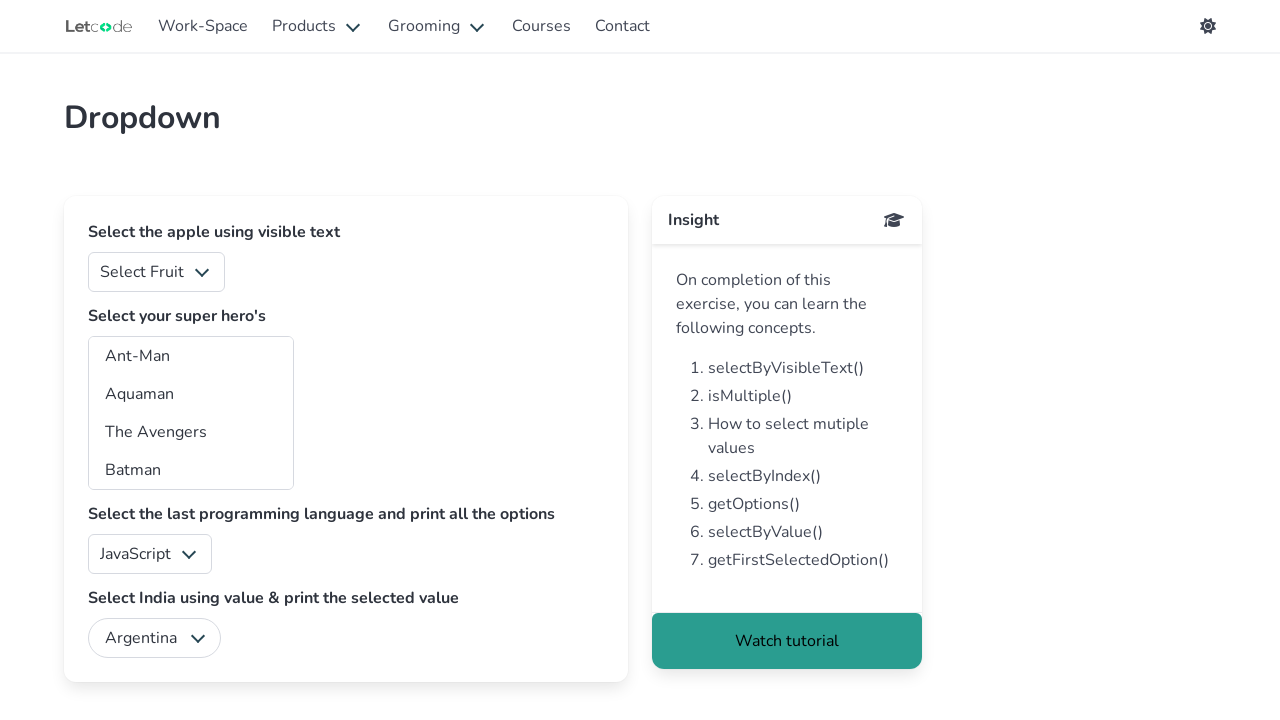

Selected 'Ant-Man' from dropdown by label on #superheros
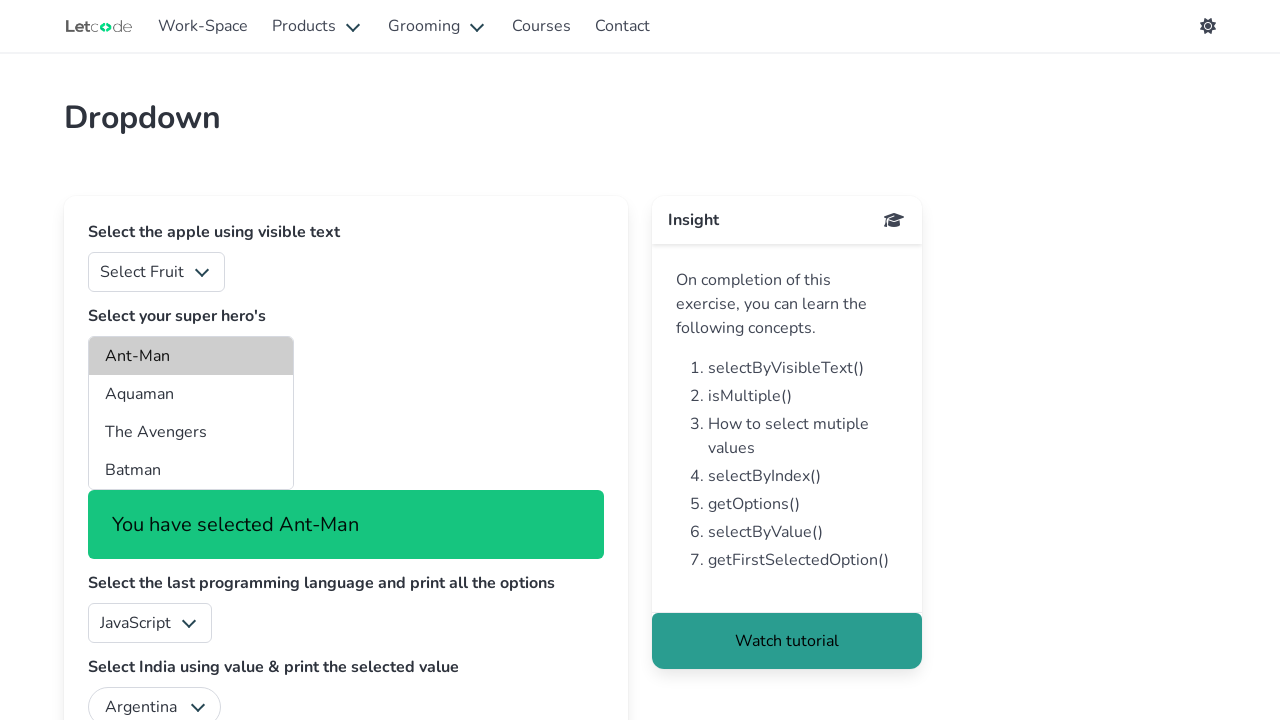

Selected option at index 2 from dropdown on #superheros
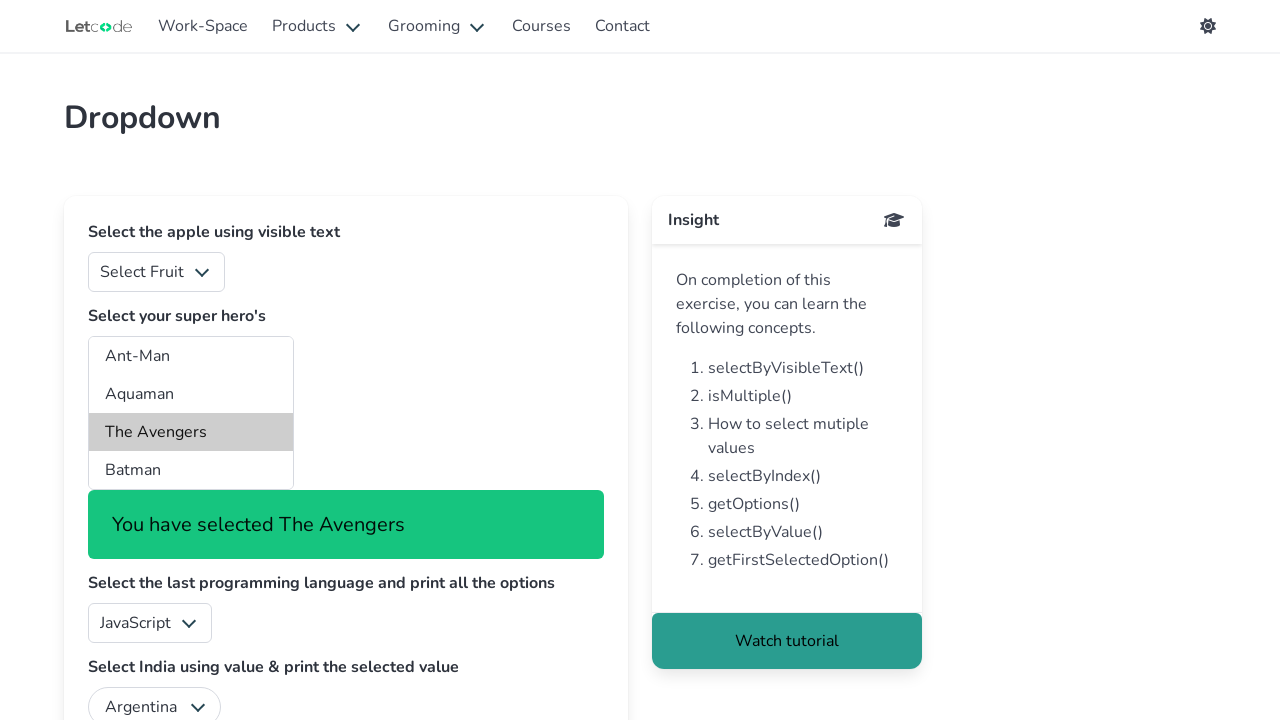

Selected option with value 'bt' from dropdown on #superheros
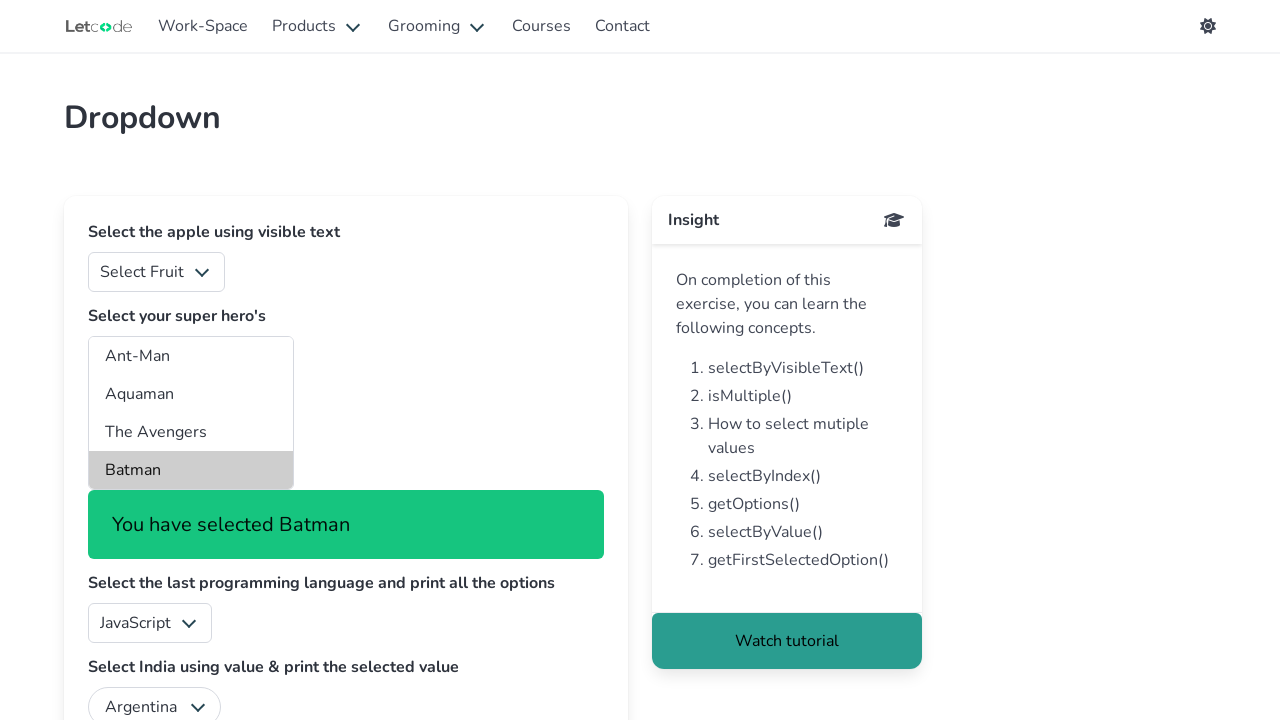

Selected 'Daredevil' from dropdown by label on #superheros
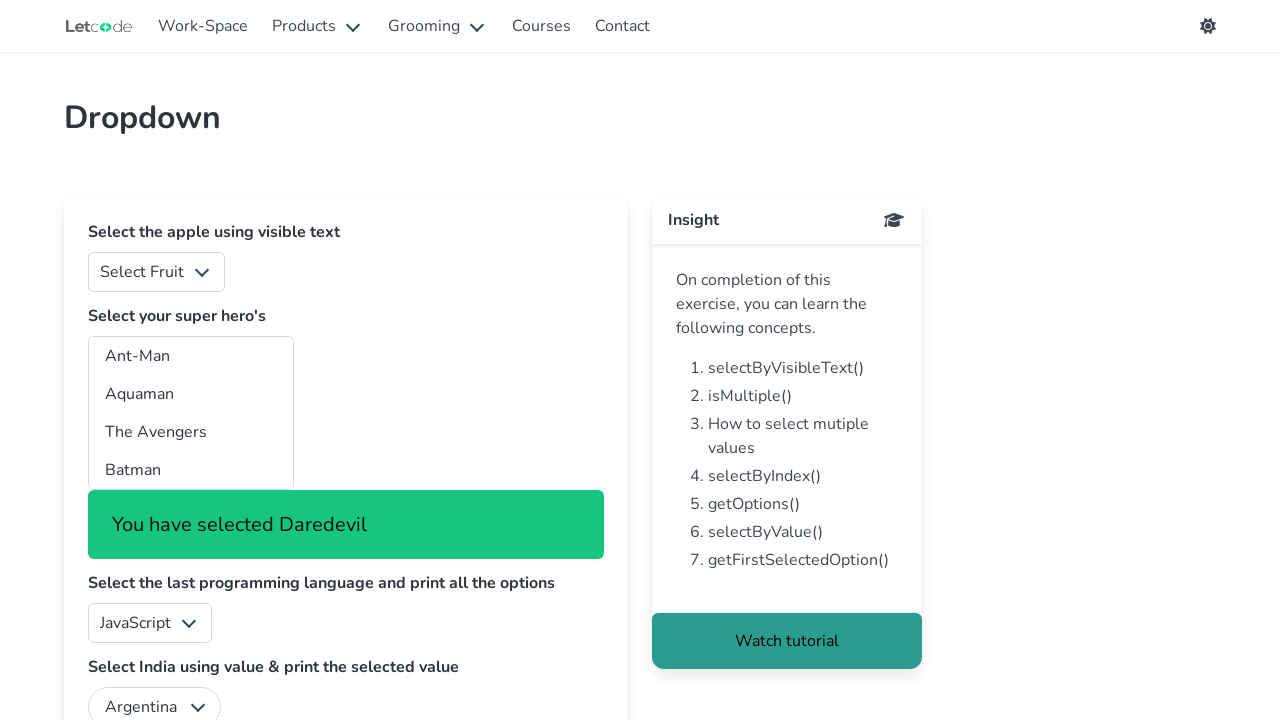

Retrieved currently selected options from dropdown
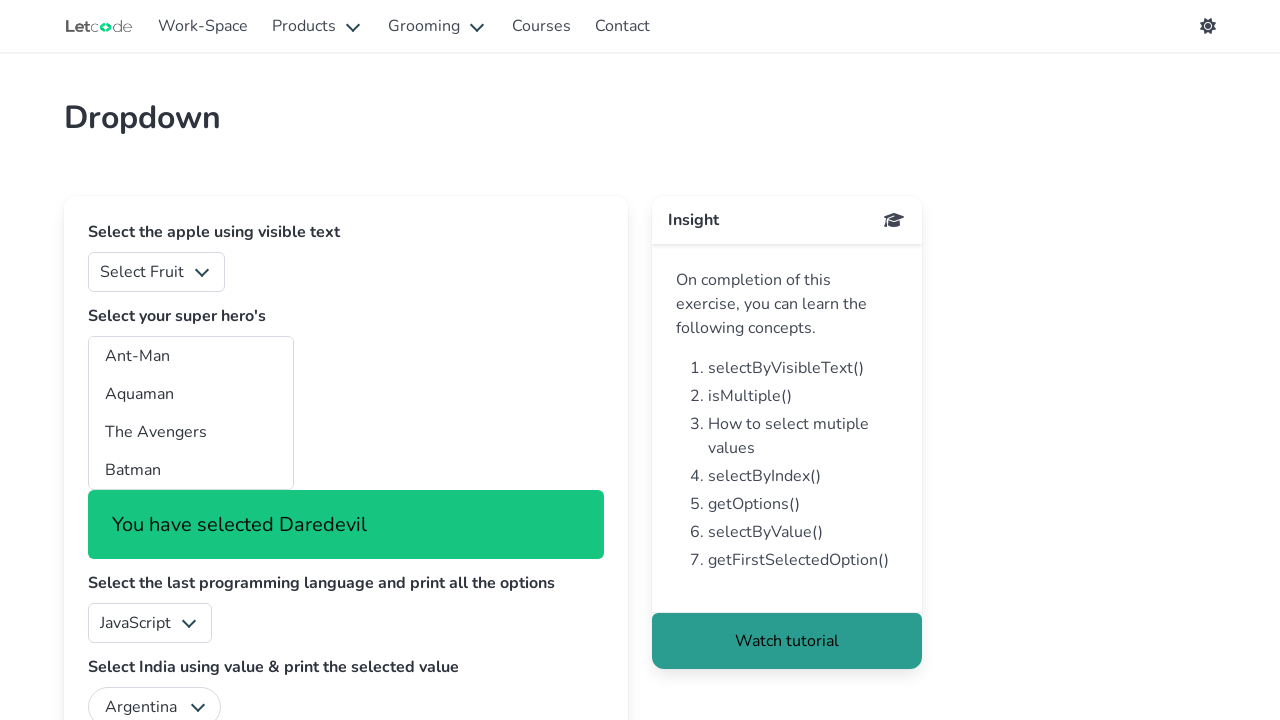

Deselected option at index 2 from dropdown
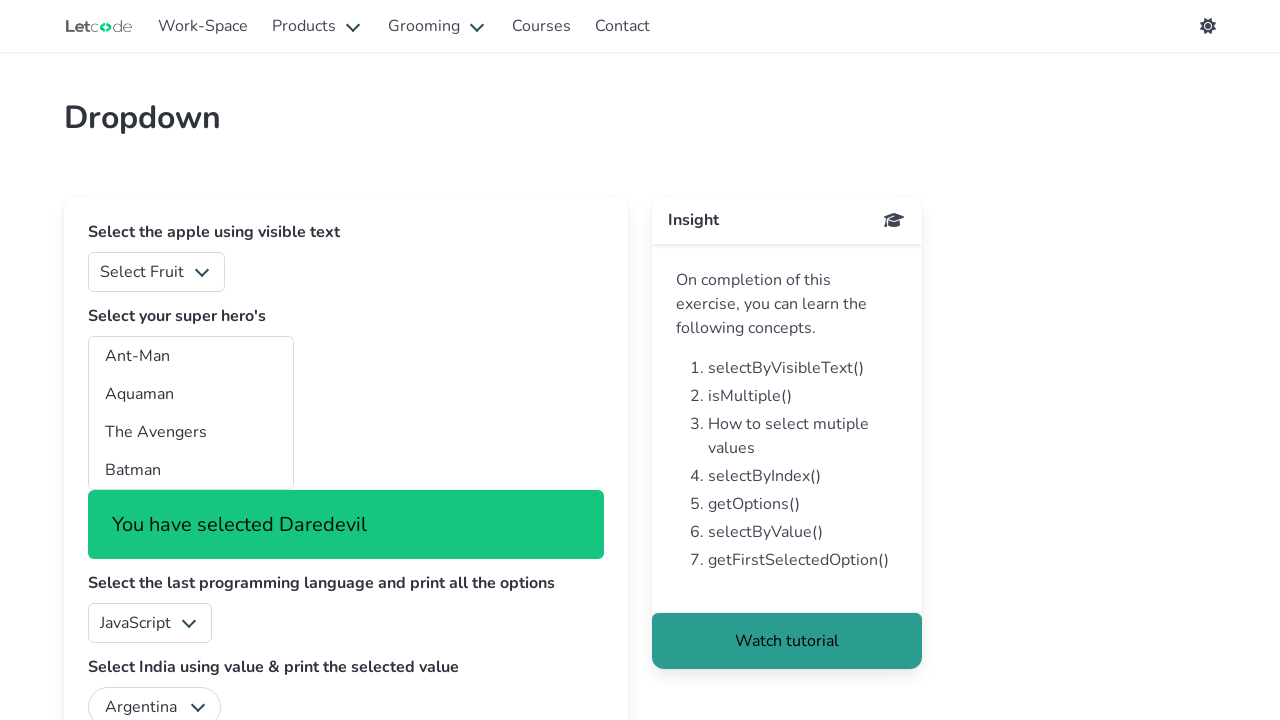

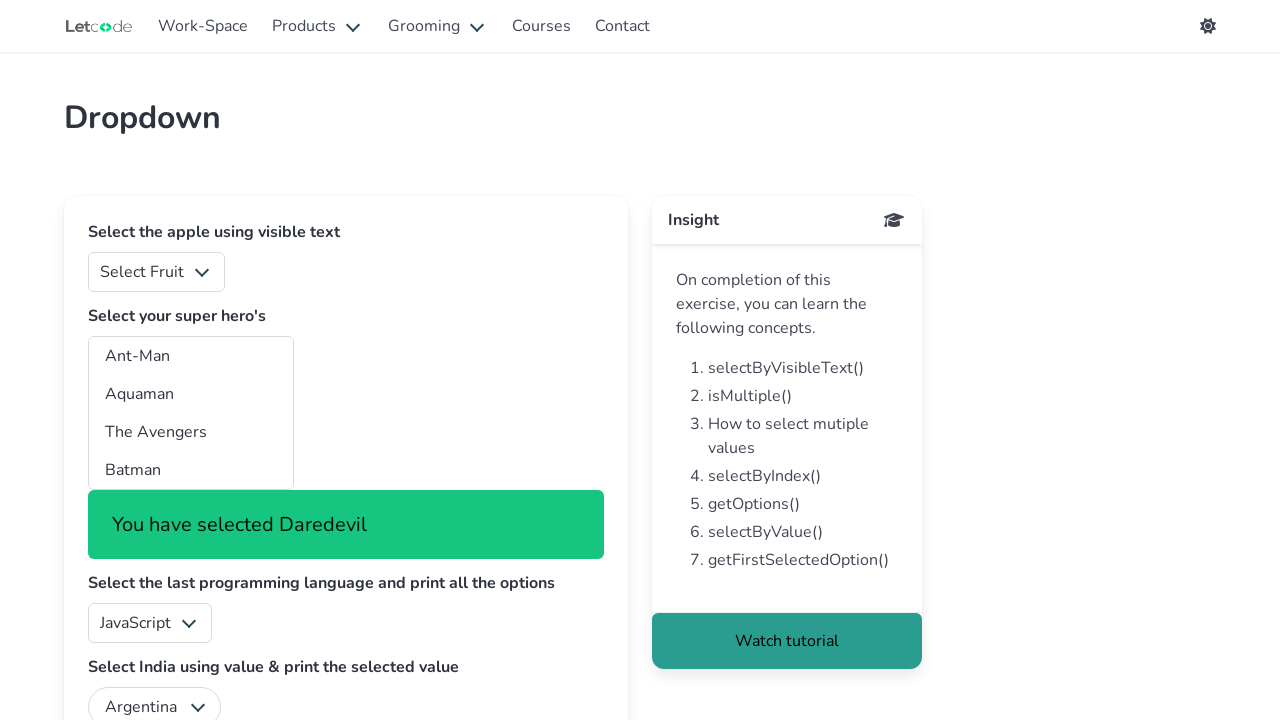